Tests that the complete all checkbox updates state when individual items are completed or cleared

Starting URL: https://demo.playwright.dev/todomvc

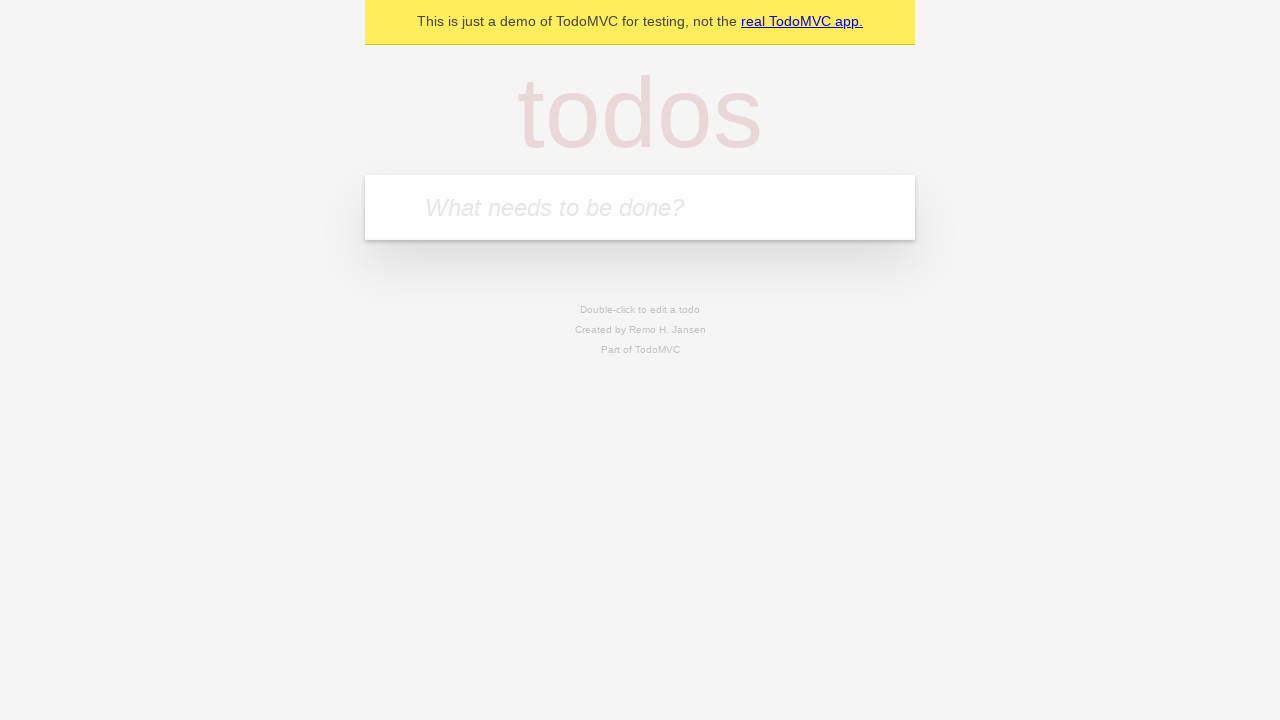

Filled new todo input with 'buy some cheese' on internal:attr=[placeholder="What needs to be done?"i]
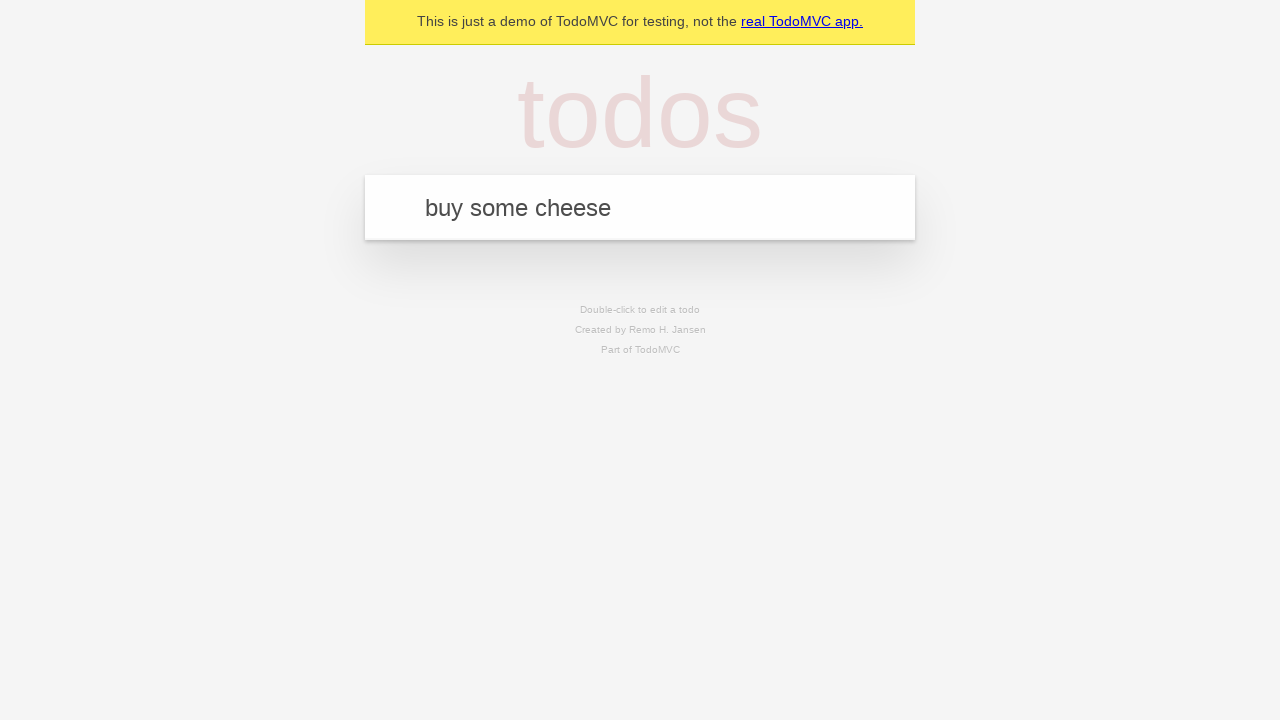

Pressed Enter to create first todo on internal:attr=[placeholder="What needs to be done?"i]
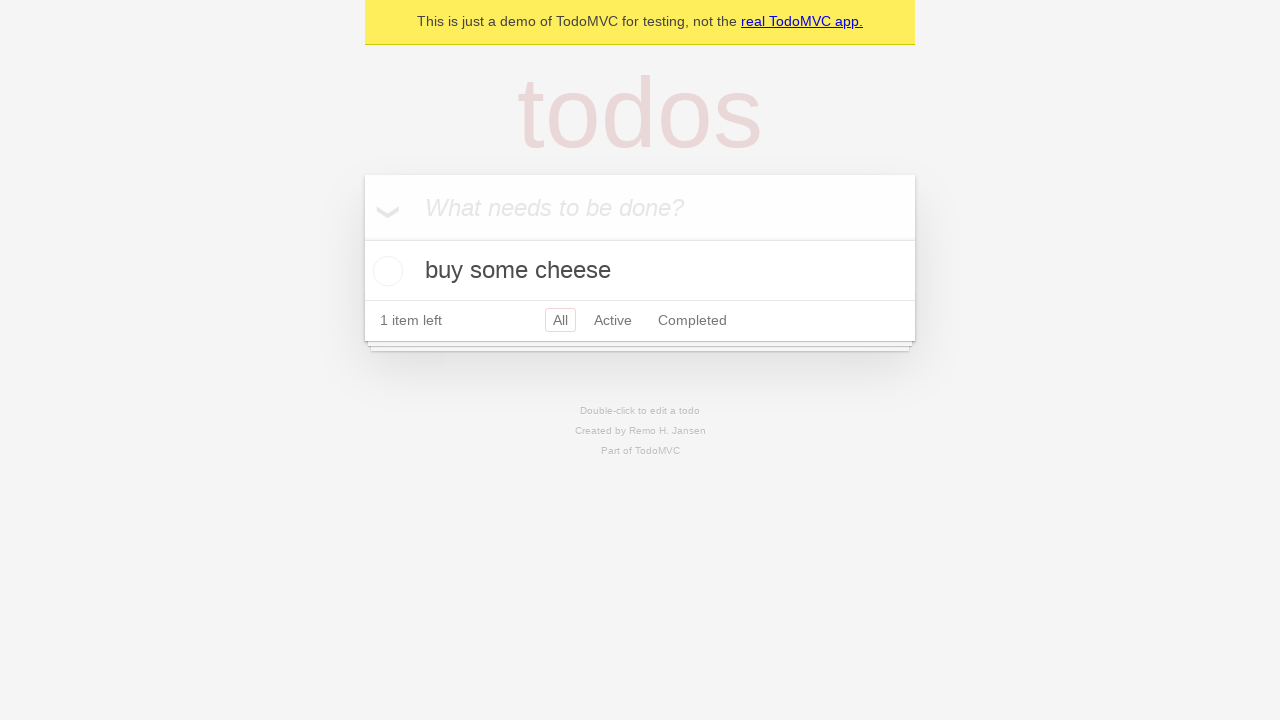

Filled new todo input with 'feed the cat' on internal:attr=[placeholder="What needs to be done?"i]
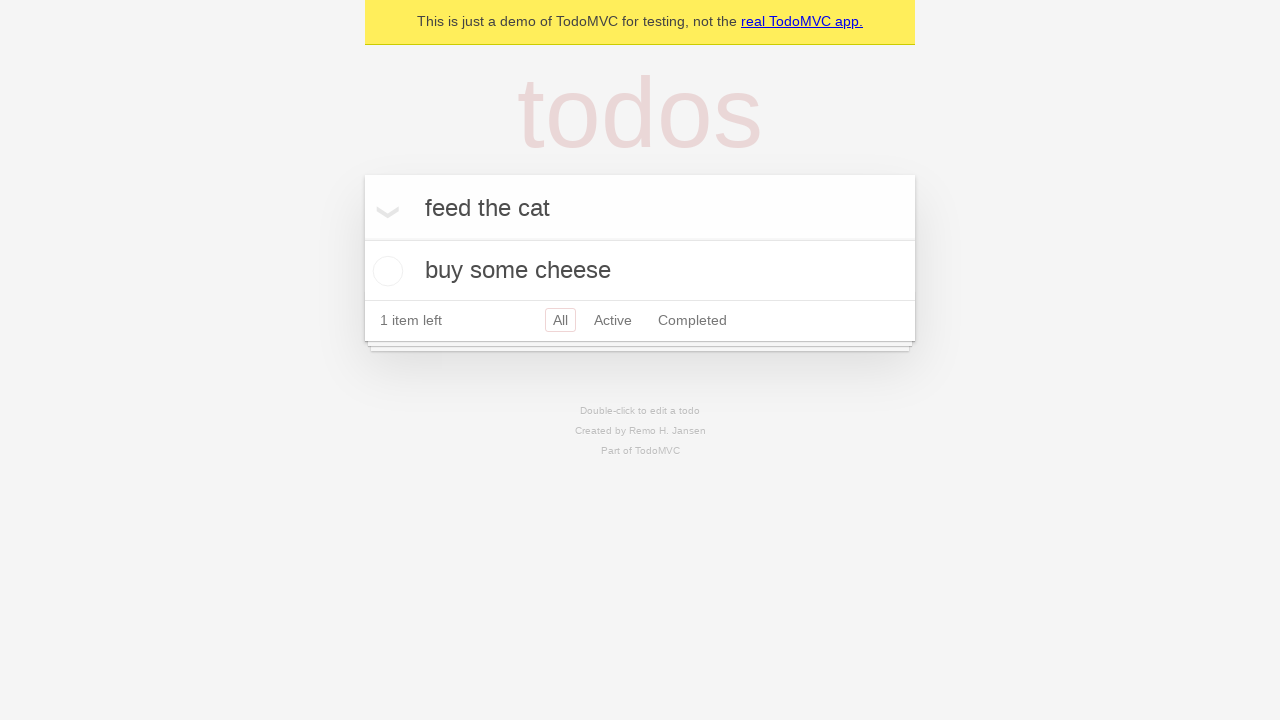

Pressed Enter to create second todo on internal:attr=[placeholder="What needs to be done?"i]
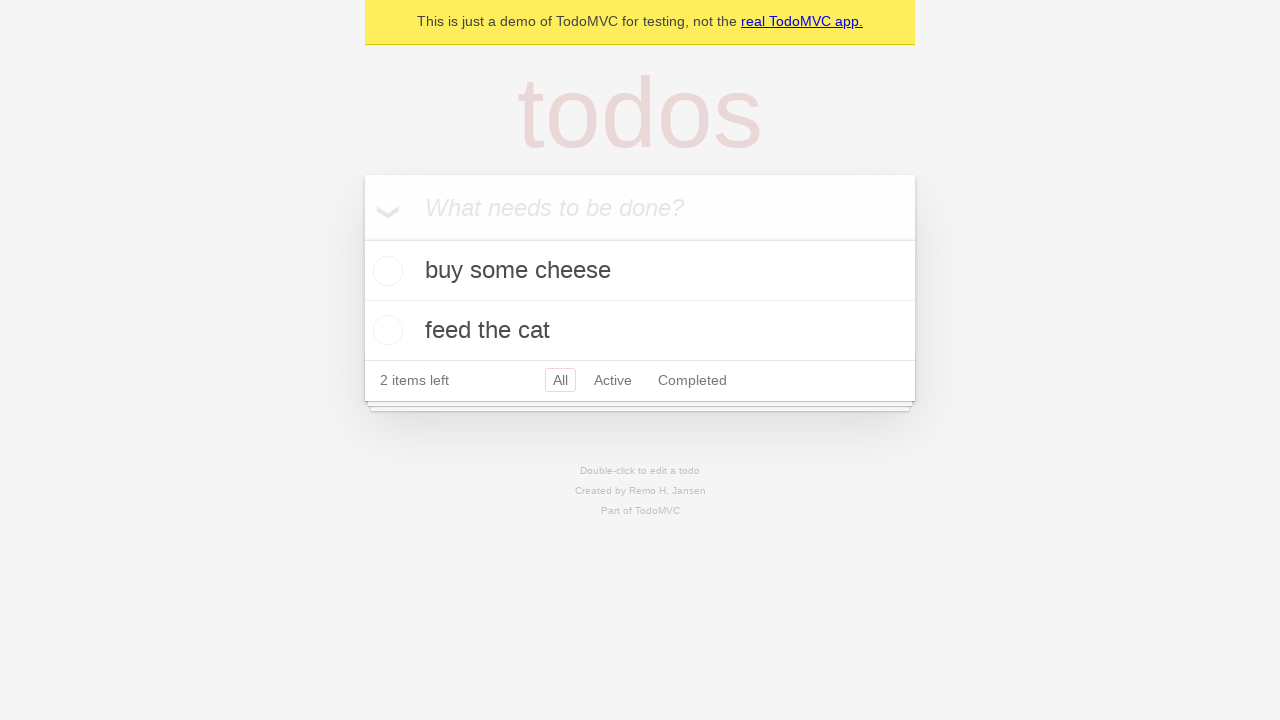

Filled new todo input with 'book a doctors appointment' on internal:attr=[placeholder="What needs to be done?"i]
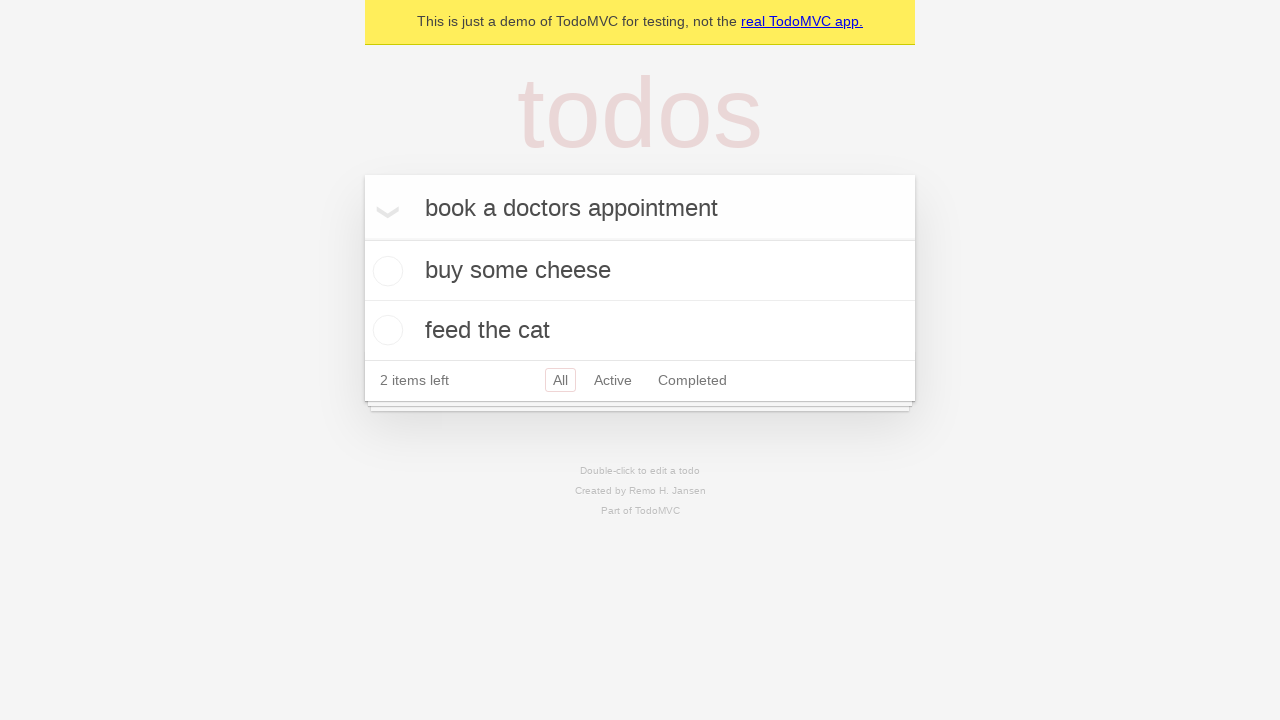

Pressed Enter to create third todo on internal:attr=[placeholder="What needs to be done?"i]
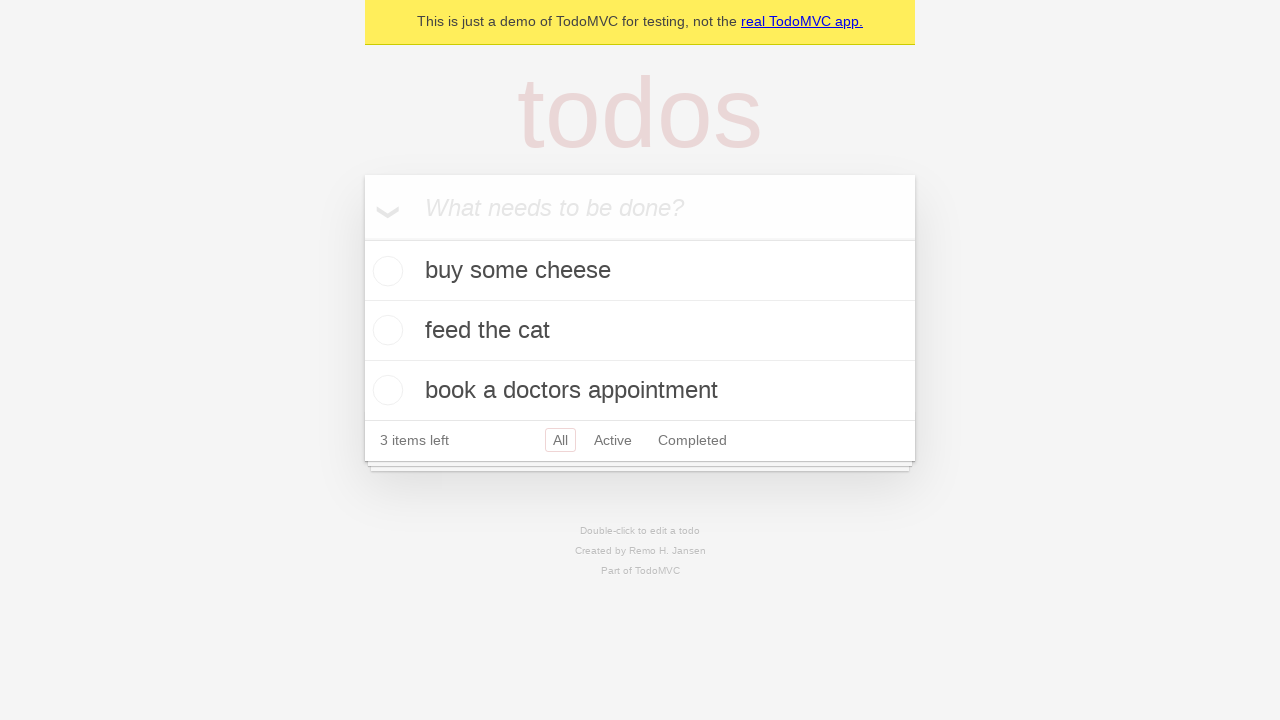

Clicked 'Mark all as complete' checkbox to complete all todos at (362, 238) on internal:label="Mark all as complete"i
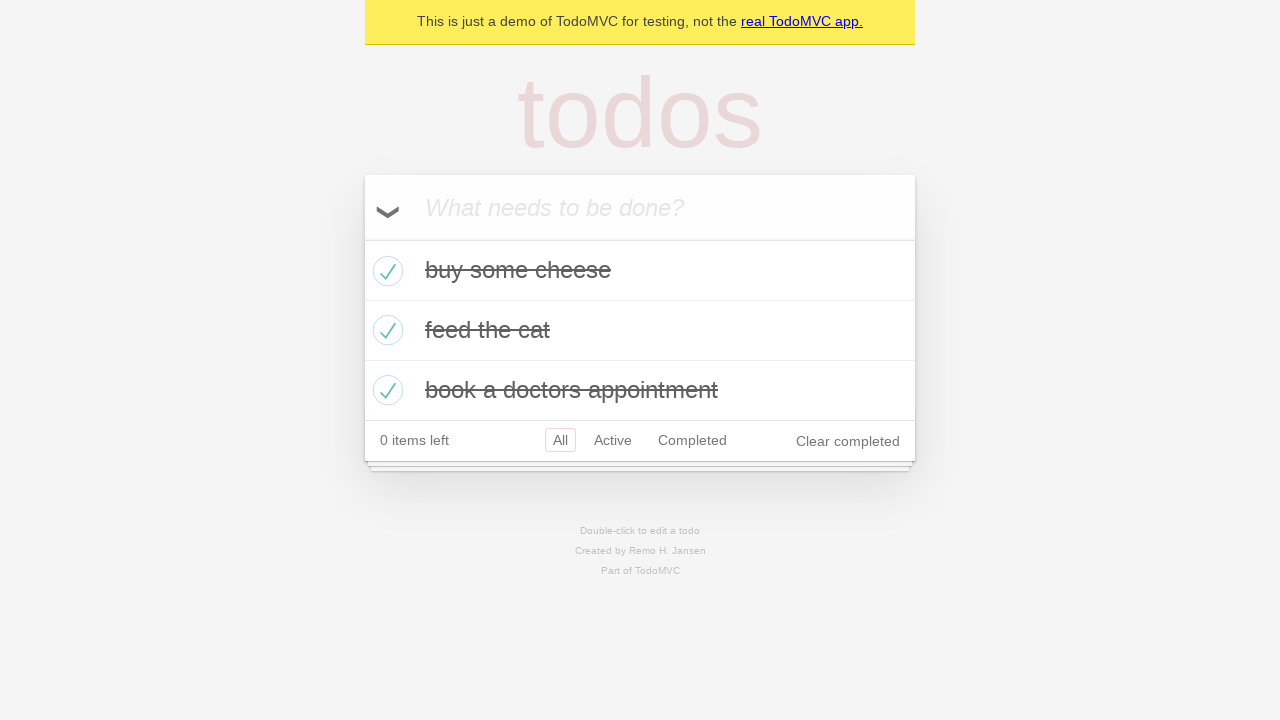

Unchecked the first todo item at (385, 271) on internal:testid=[data-testid="todo-item"s] >> nth=0 >> internal:role=checkbox
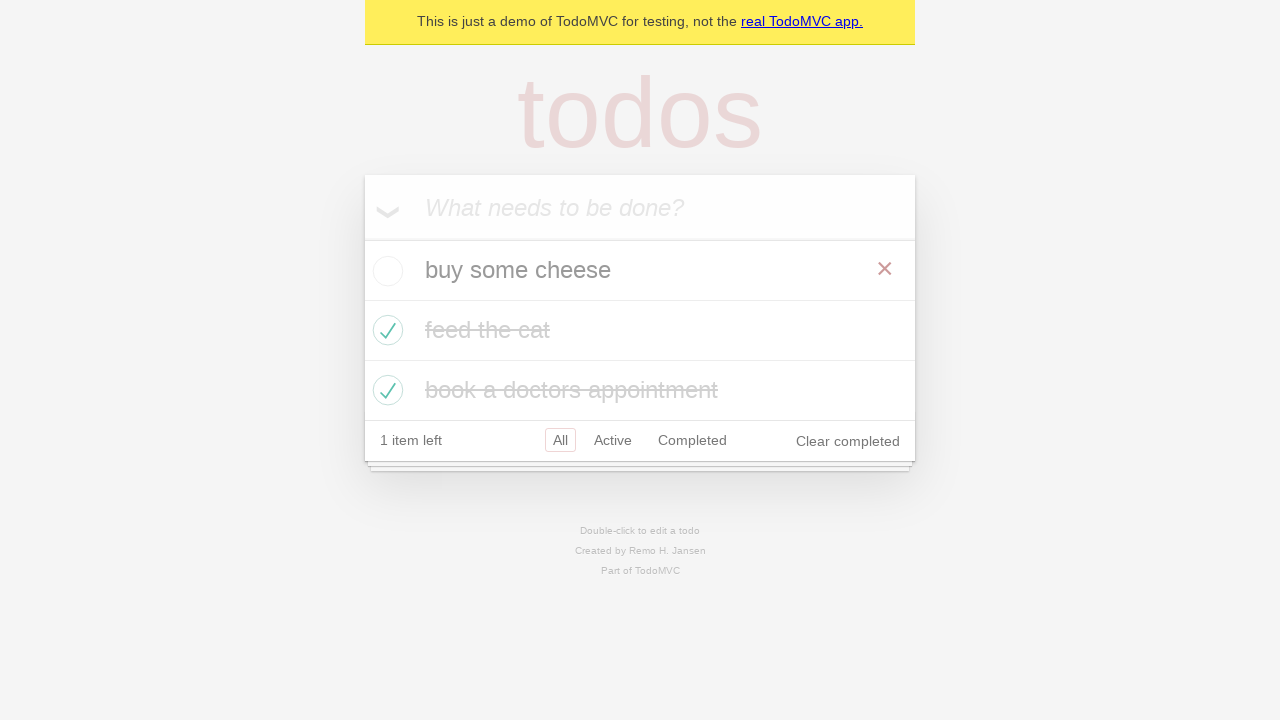

Re-checked the first todo item at (385, 271) on internal:testid=[data-testid="todo-item"s] >> nth=0 >> internal:role=checkbox
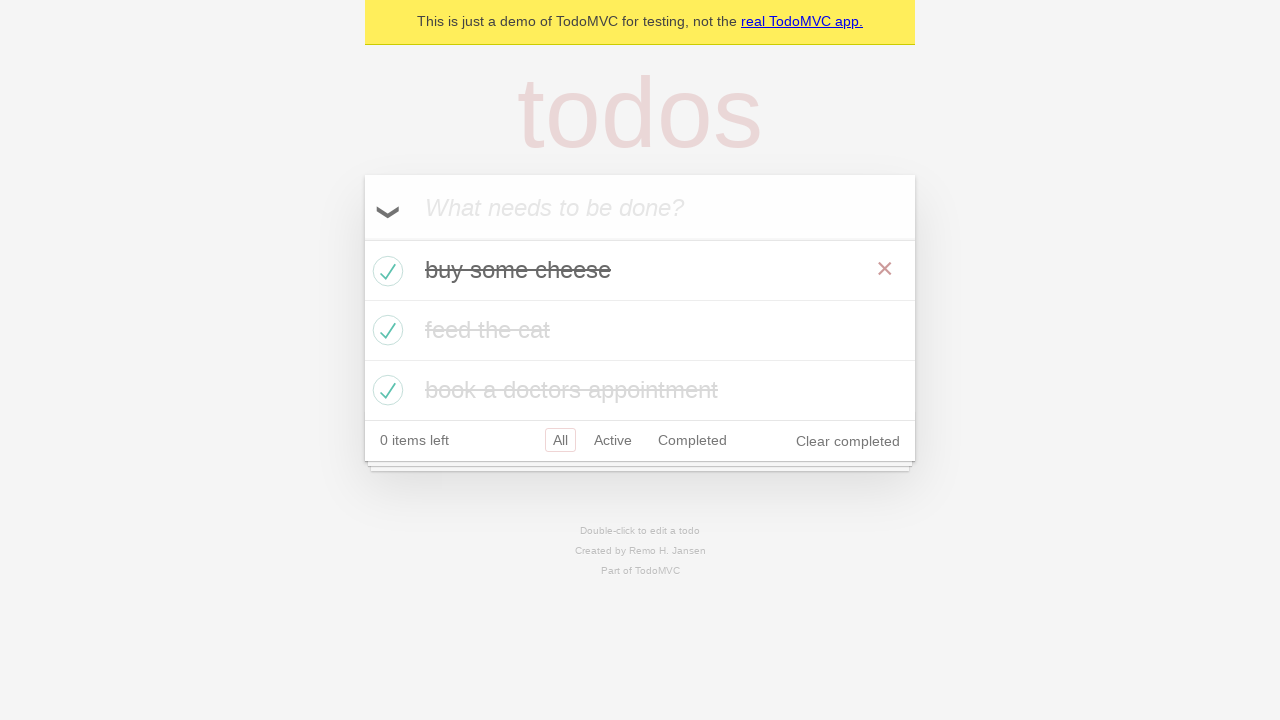

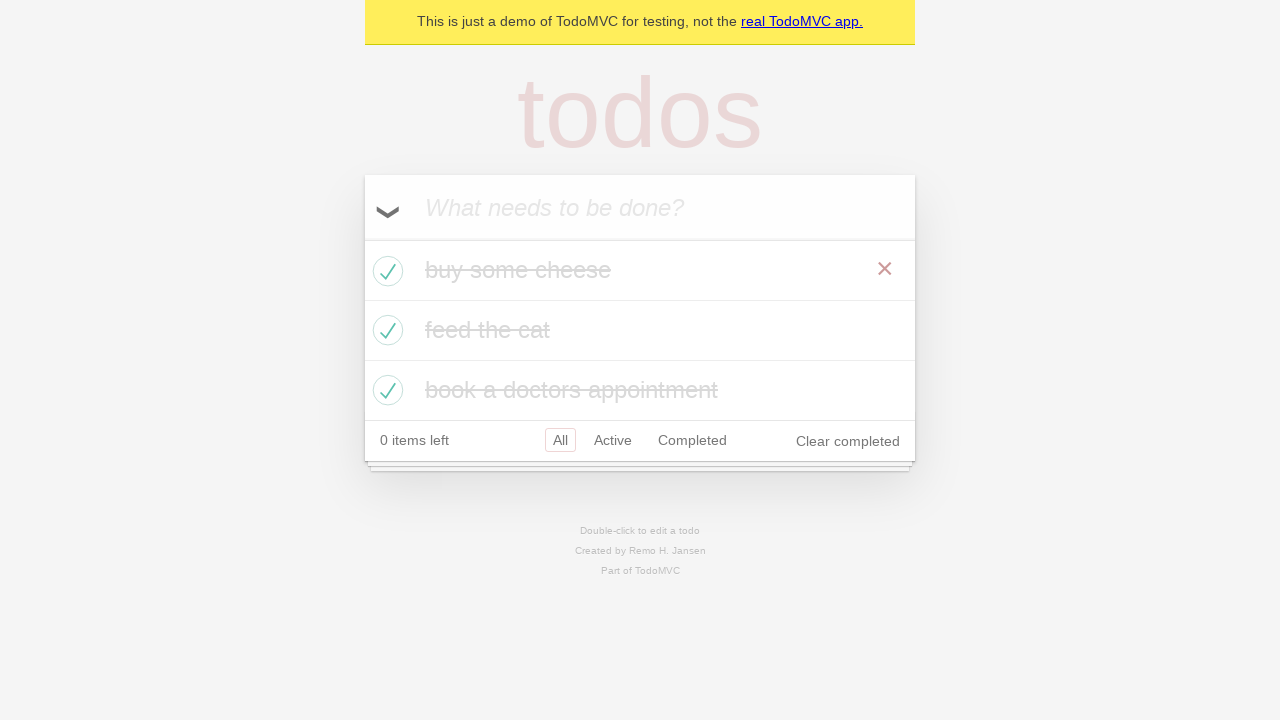